Navigates to Flipkart homepage and verifies the page loads by checking the title is present

Starting URL: https://www.flipkart.com/

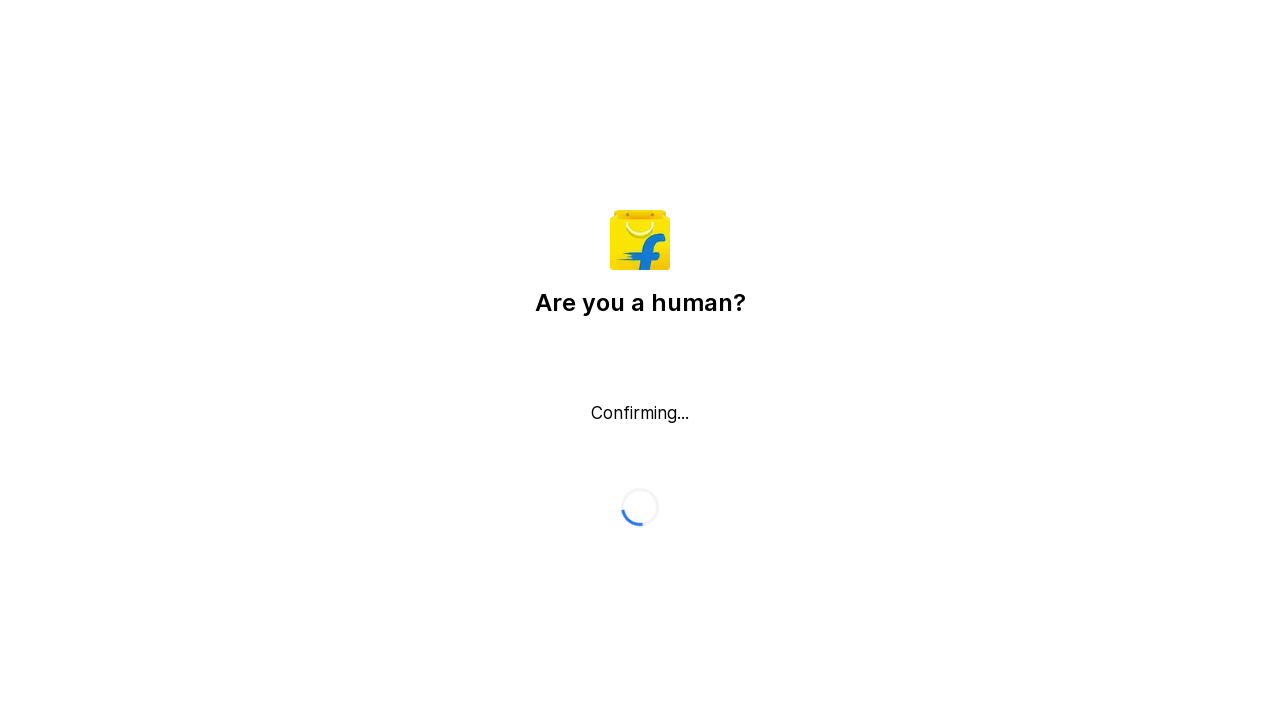

Navigated to Flipkart homepage
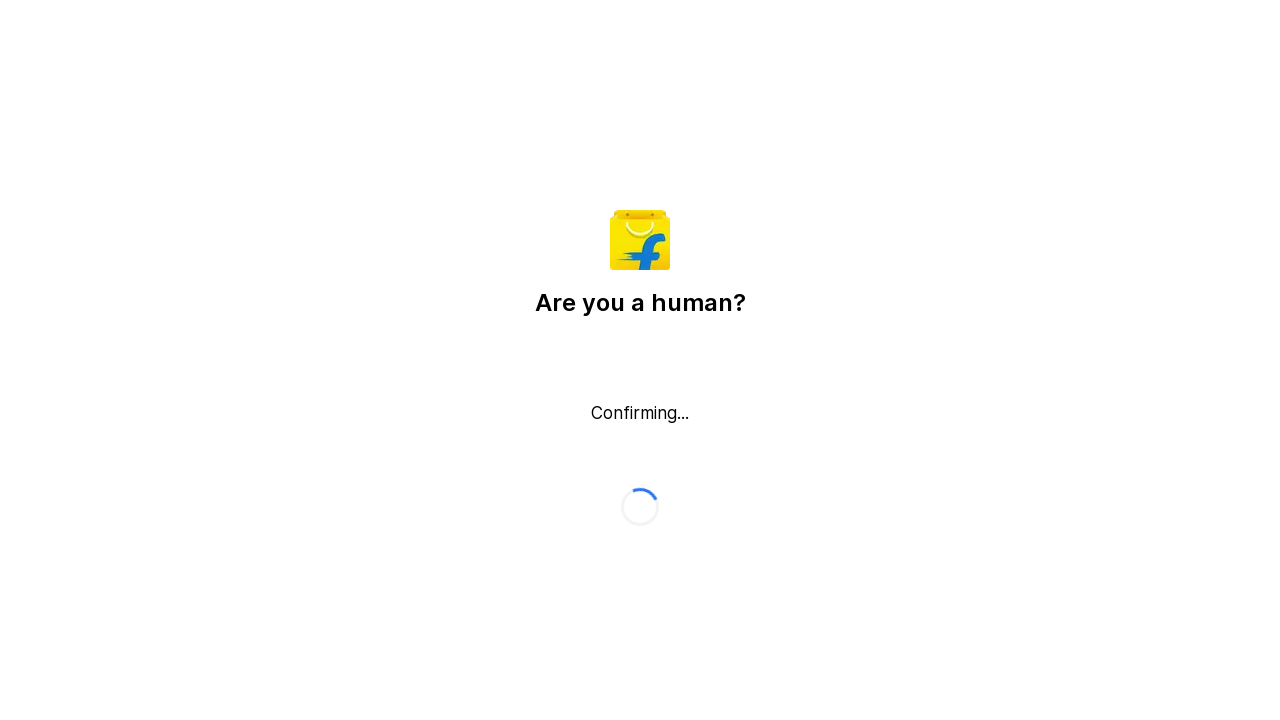

Verified page title is present
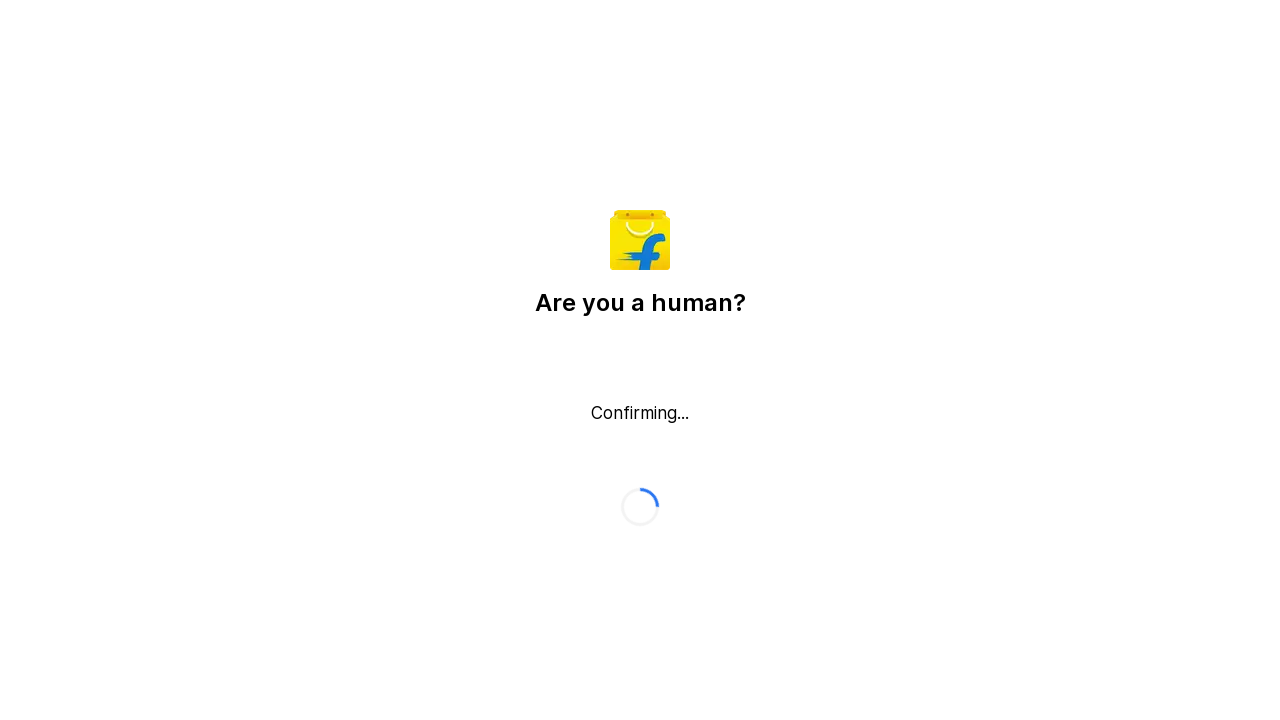

Page DOM content fully loaded
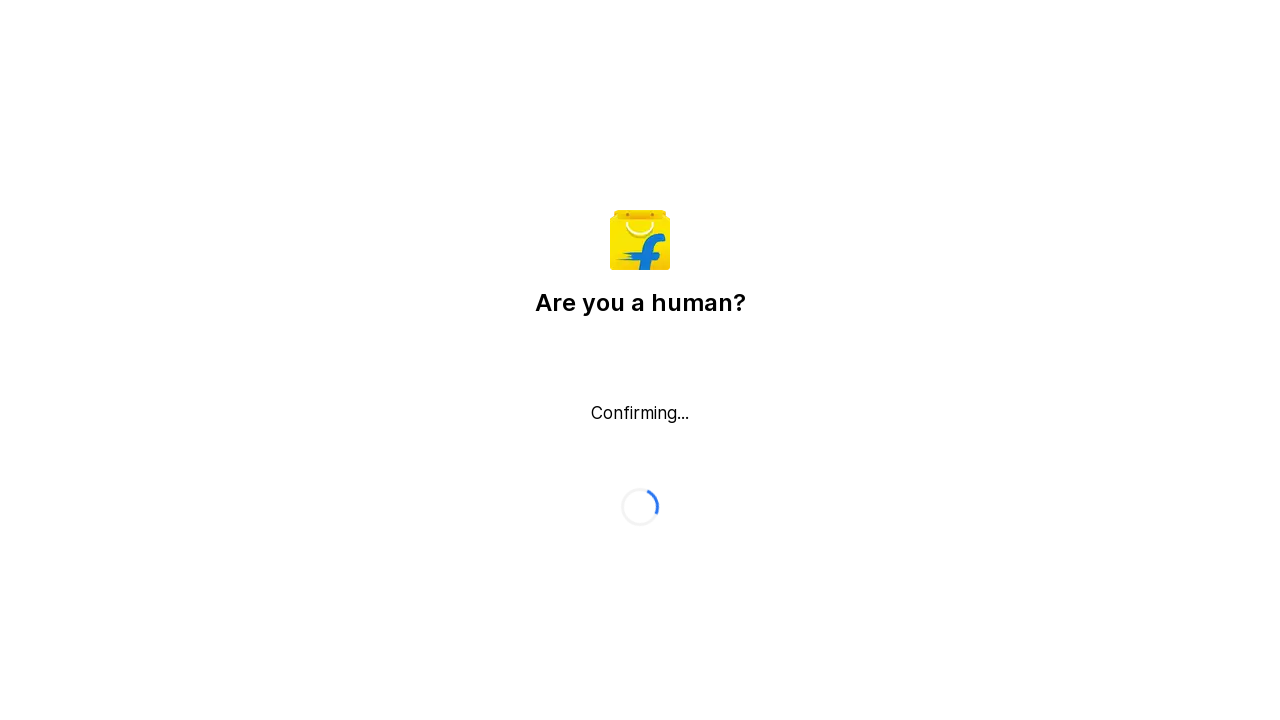

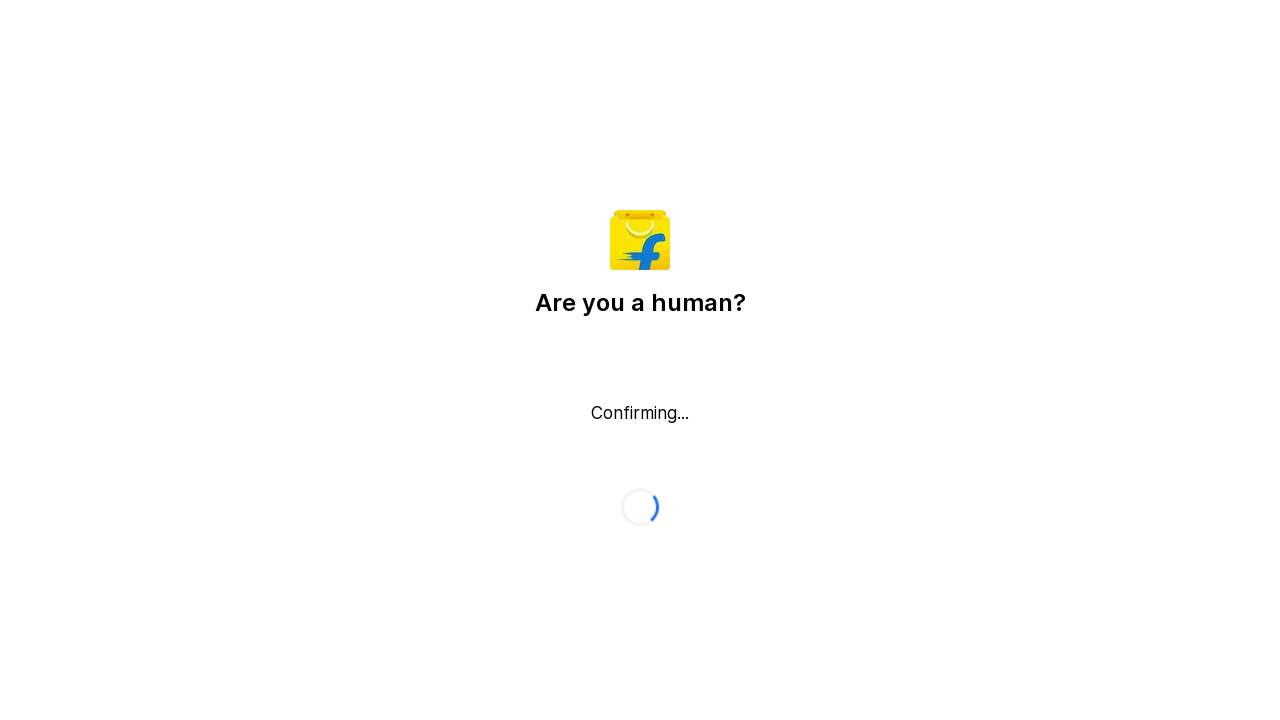